Tests filtering to display only active (incomplete) items by clicking the Active link

Starting URL: https://demo.playwright.dev/todomvc

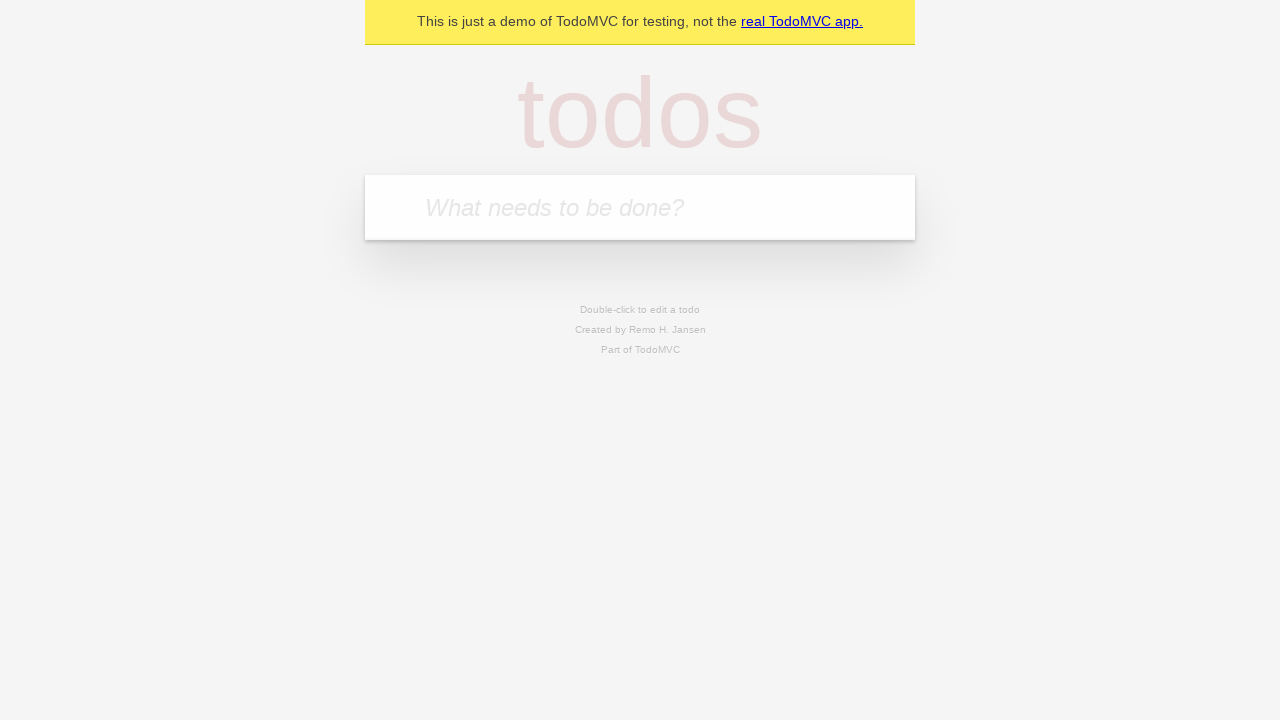

Filled todo input with 'buy some cheese' on internal:attr=[placeholder="What needs to be done?"i]
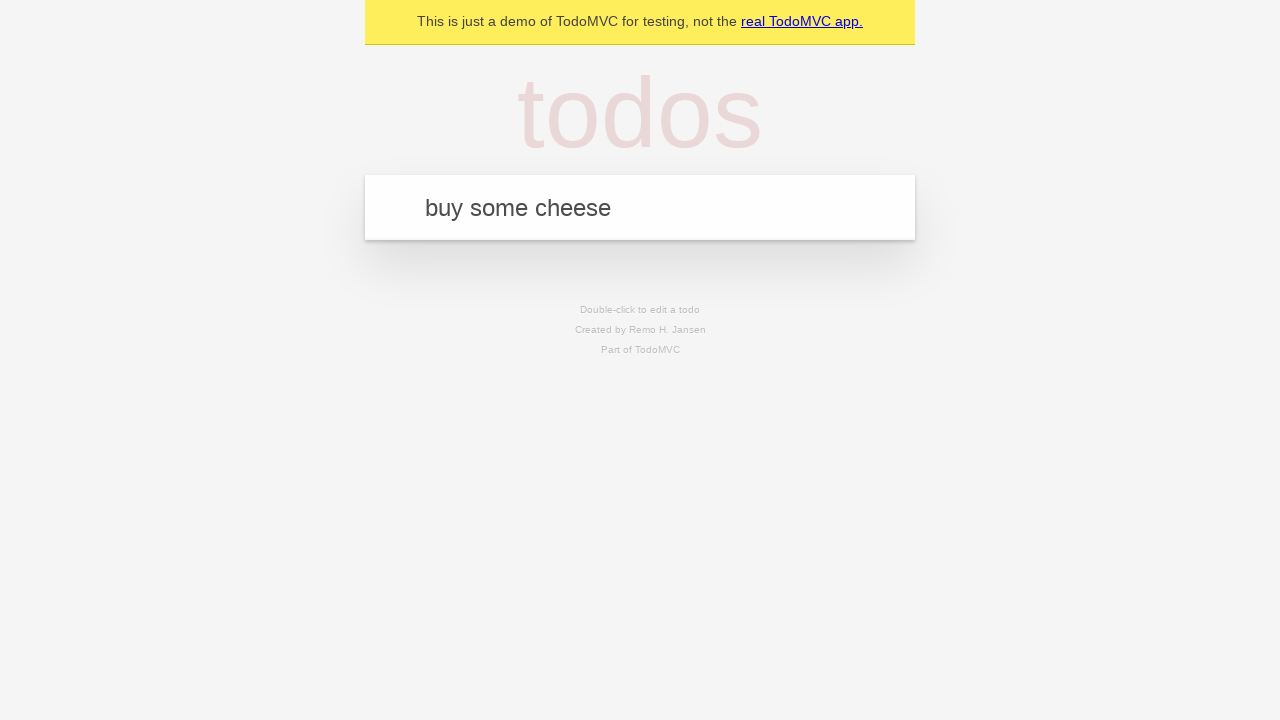

Pressed Enter to create first todo item on internal:attr=[placeholder="What needs to be done?"i]
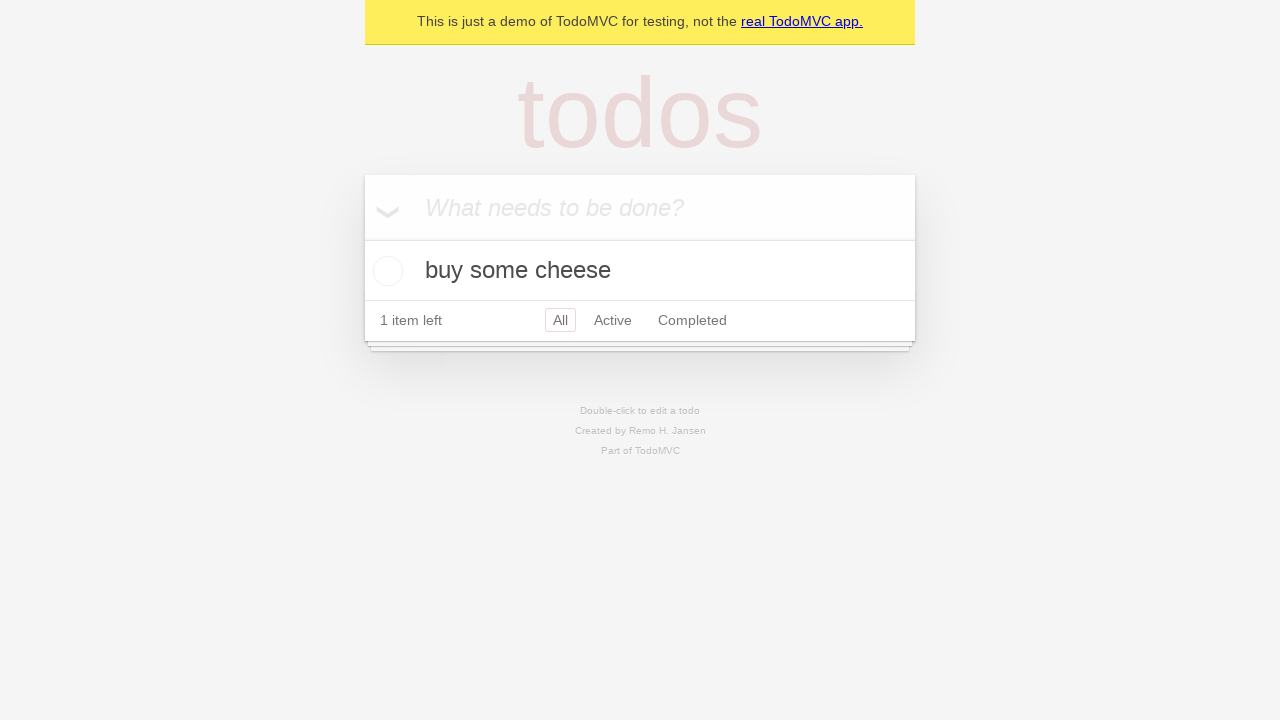

Filled todo input with 'feed the cat' on internal:attr=[placeholder="What needs to be done?"i]
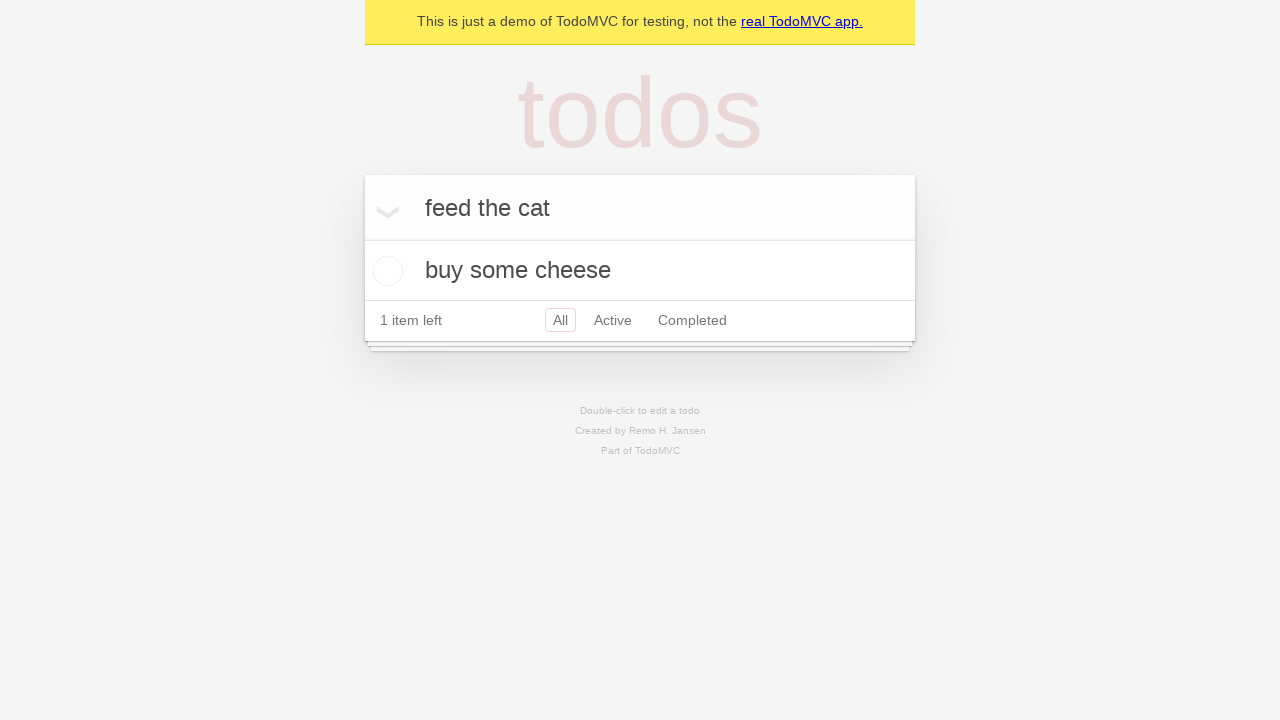

Pressed Enter to create second todo item on internal:attr=[placeholder="What needs to be done?"i]
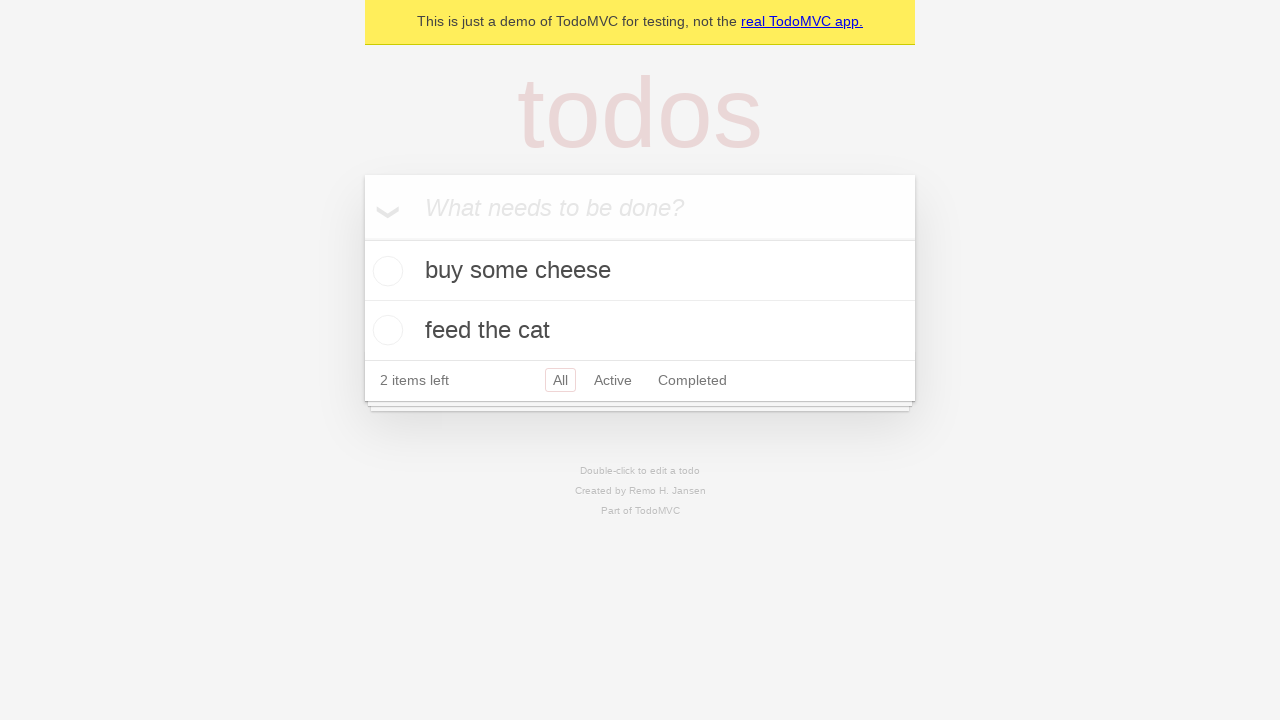

Filled todo input with 'book a doctors appointment' on internal:attr=[placeholder="What needs to be done?"i]
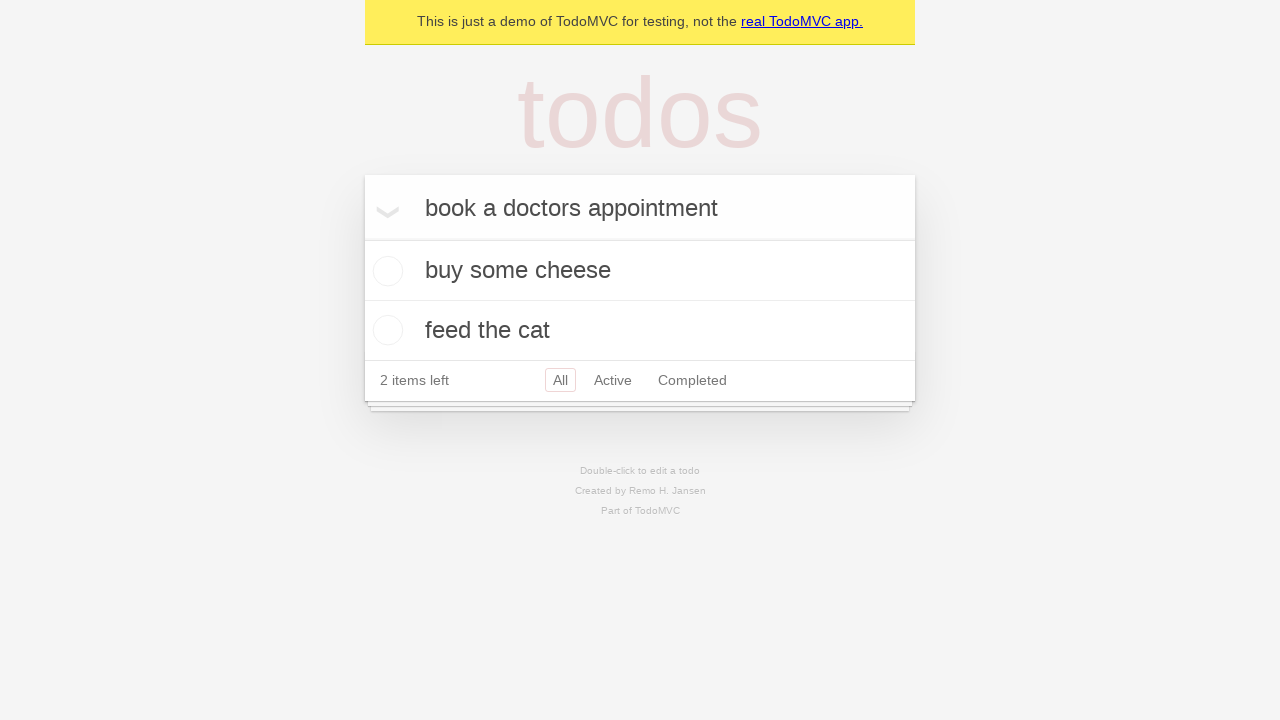

Pressed Enter to create third todo item on internal:attr=[placeholder="What needs to be done?"i]
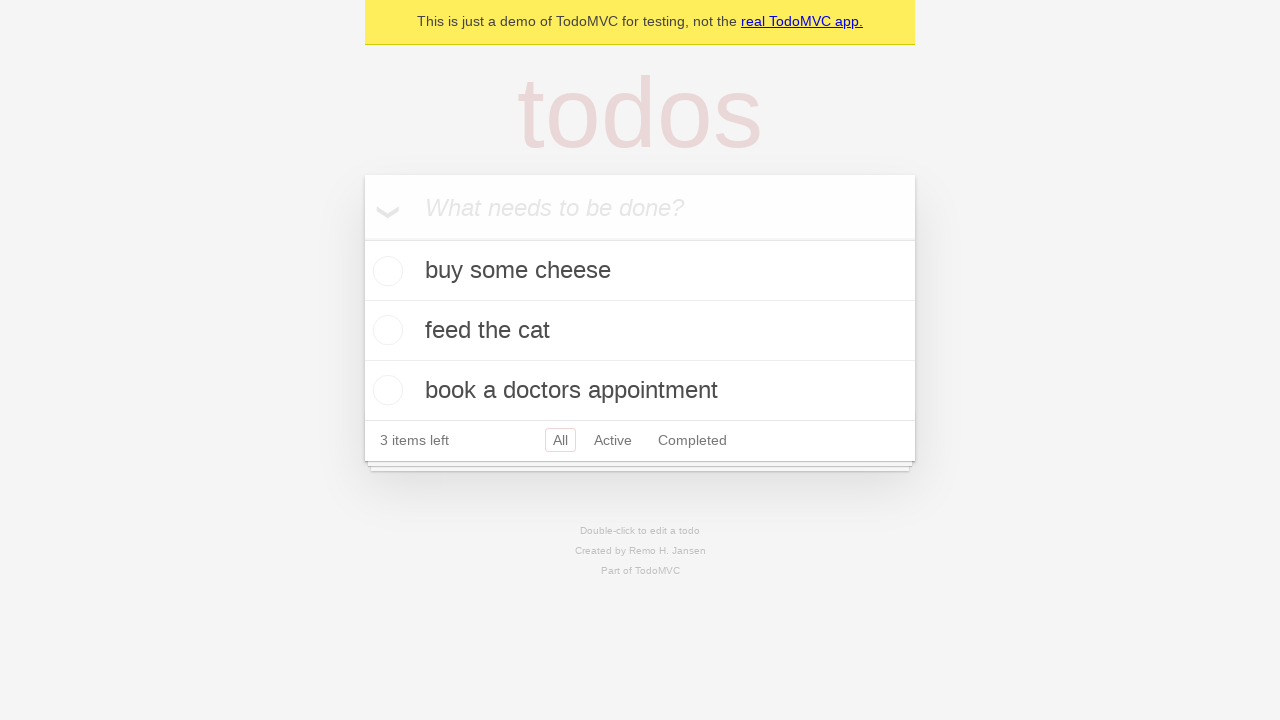

Checked the second todo item (feed the cat) to mark it as complete at (385, 330) on internal:testid=[data-testid="todo-item"s] >> nth=1 >> internal:role=checkbox
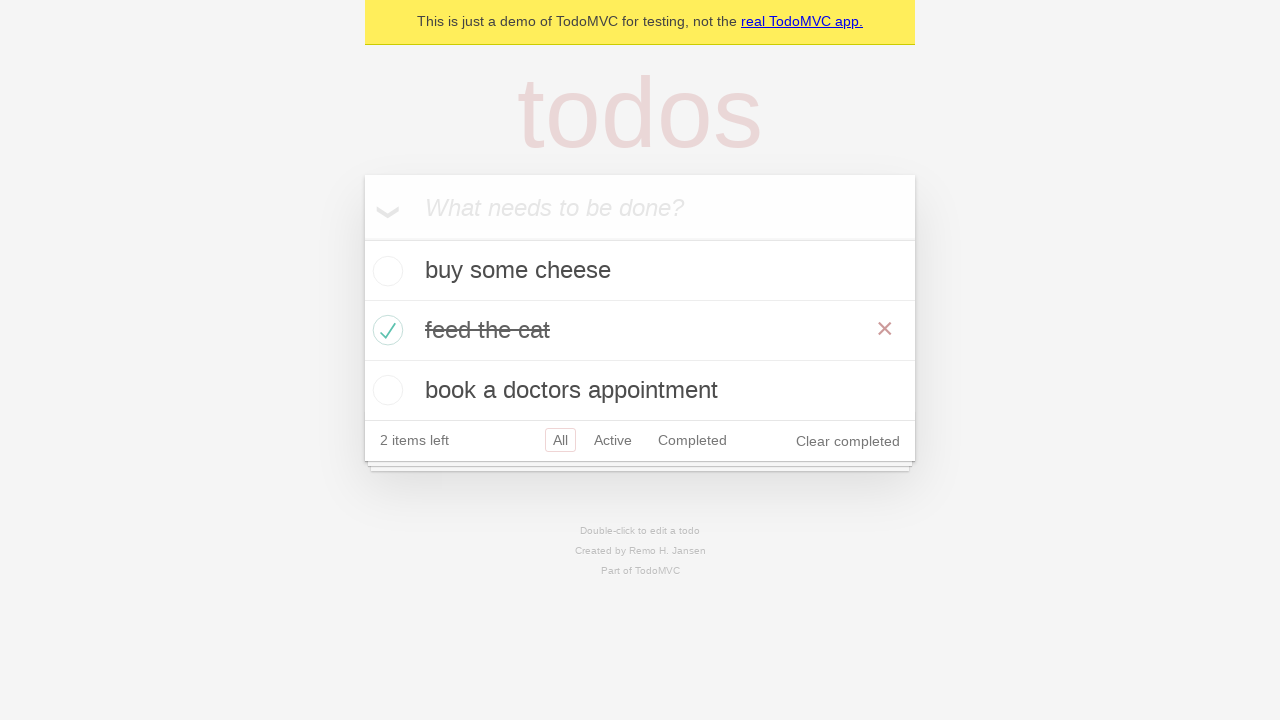

Clicked Active filter link to display only incomplete items at (613, 440) on internal:role=link[name="Active"i]
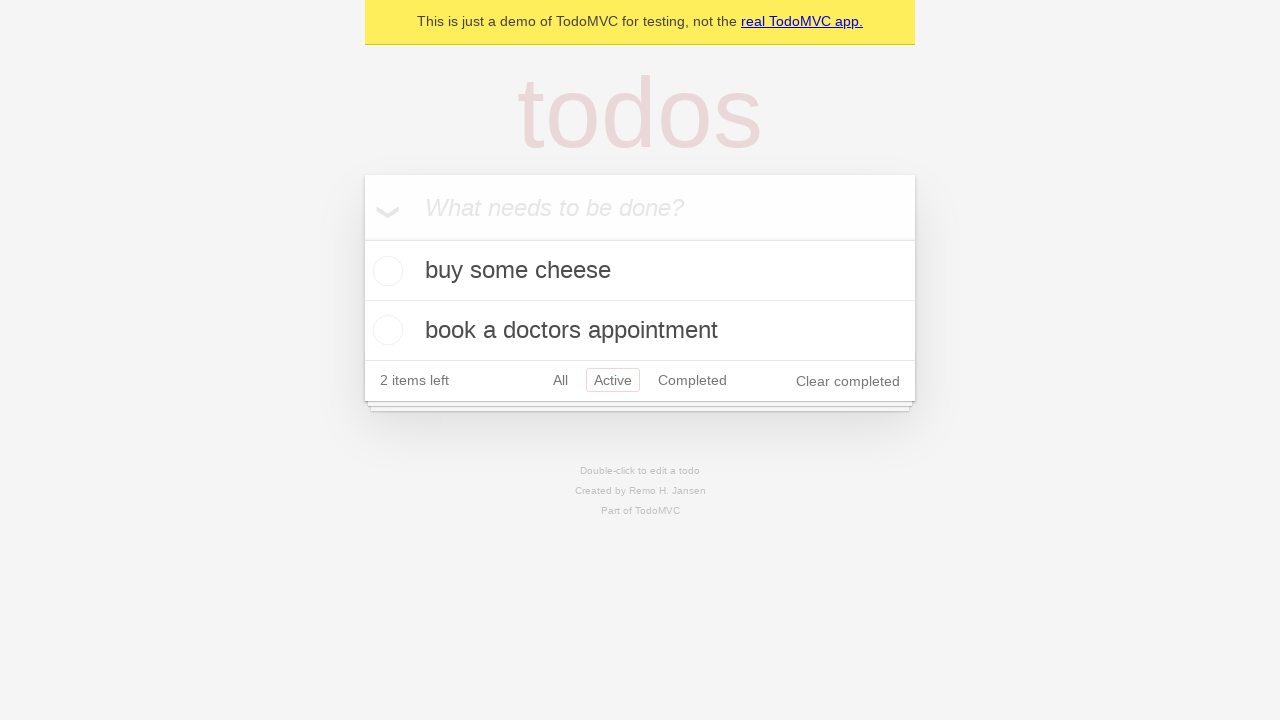

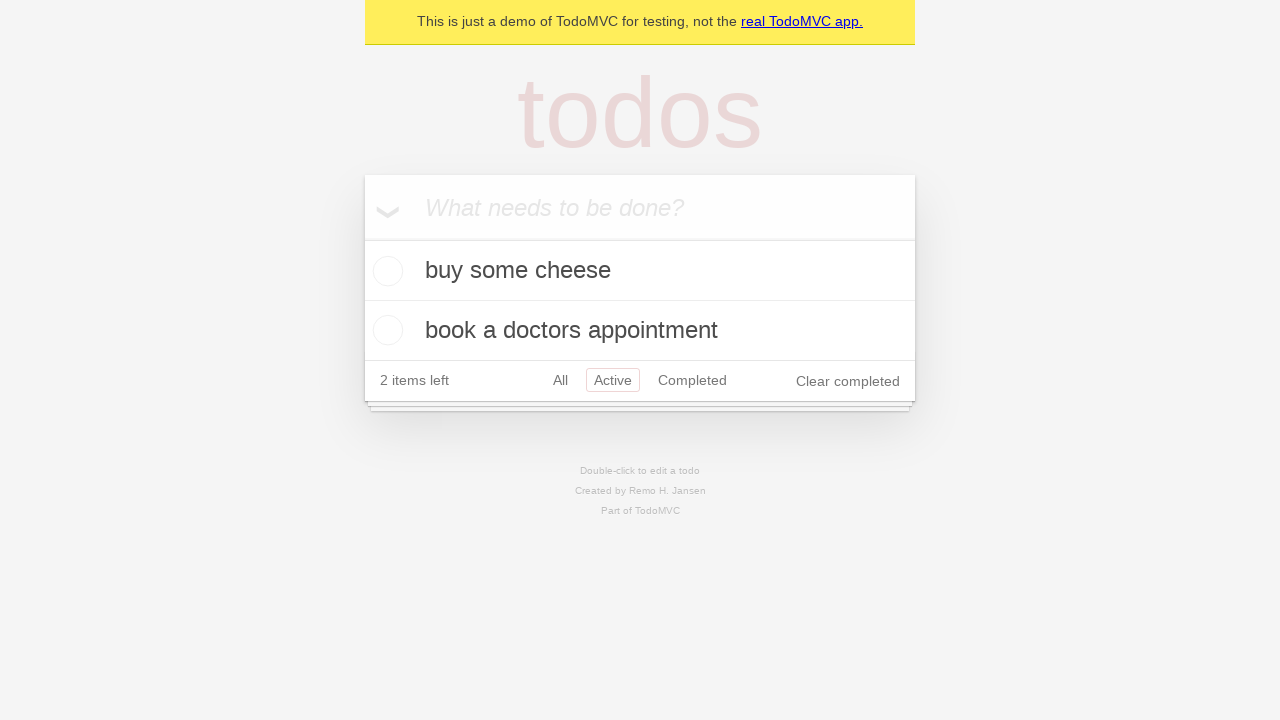